Tests dropdown selection functionality by selecting a country value from a dropdown menu on a test automation practice page

Starting URL: https://testautomationpractice.blogspot.com/

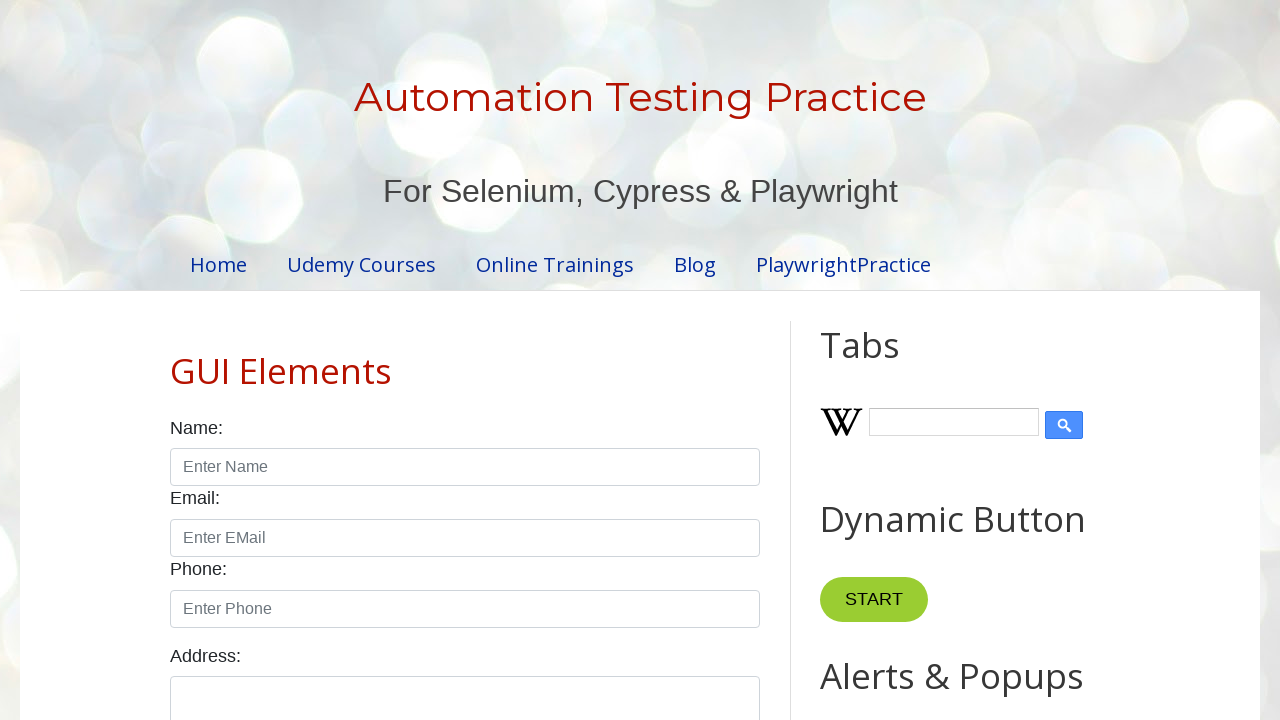

Navigated to test automation practice page
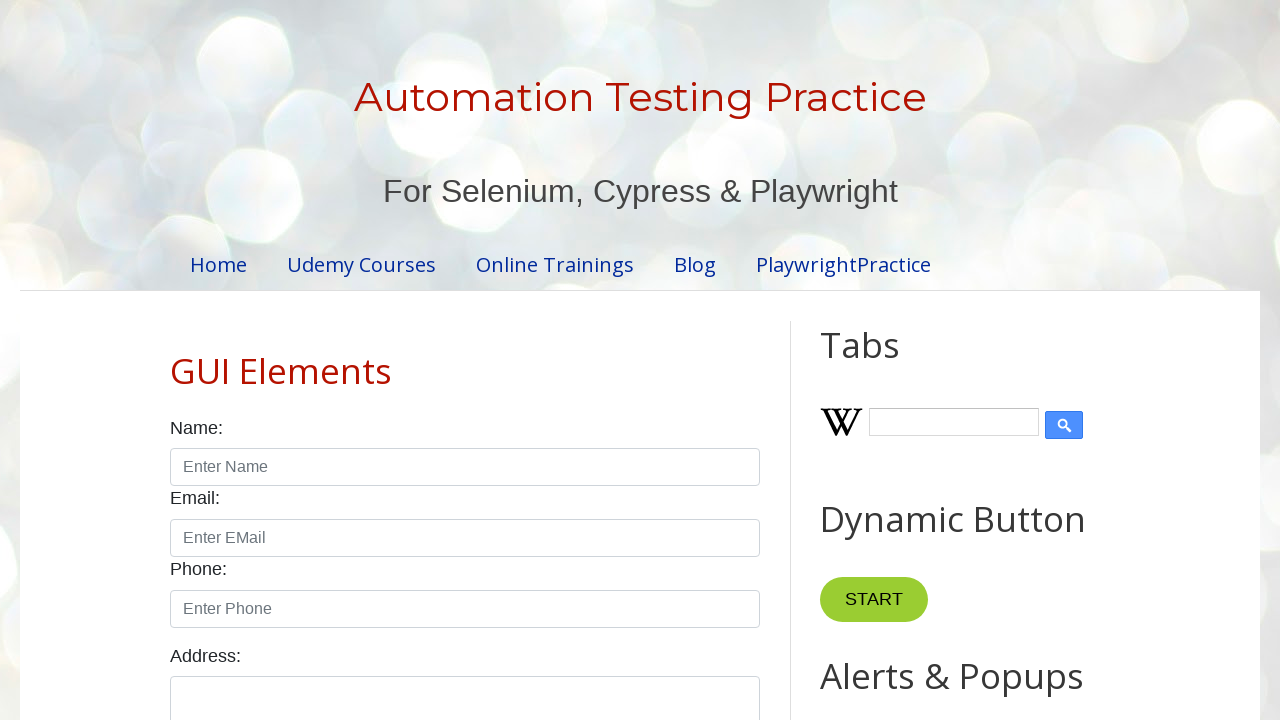

Selected 'canada' from the country dropdown on select#country
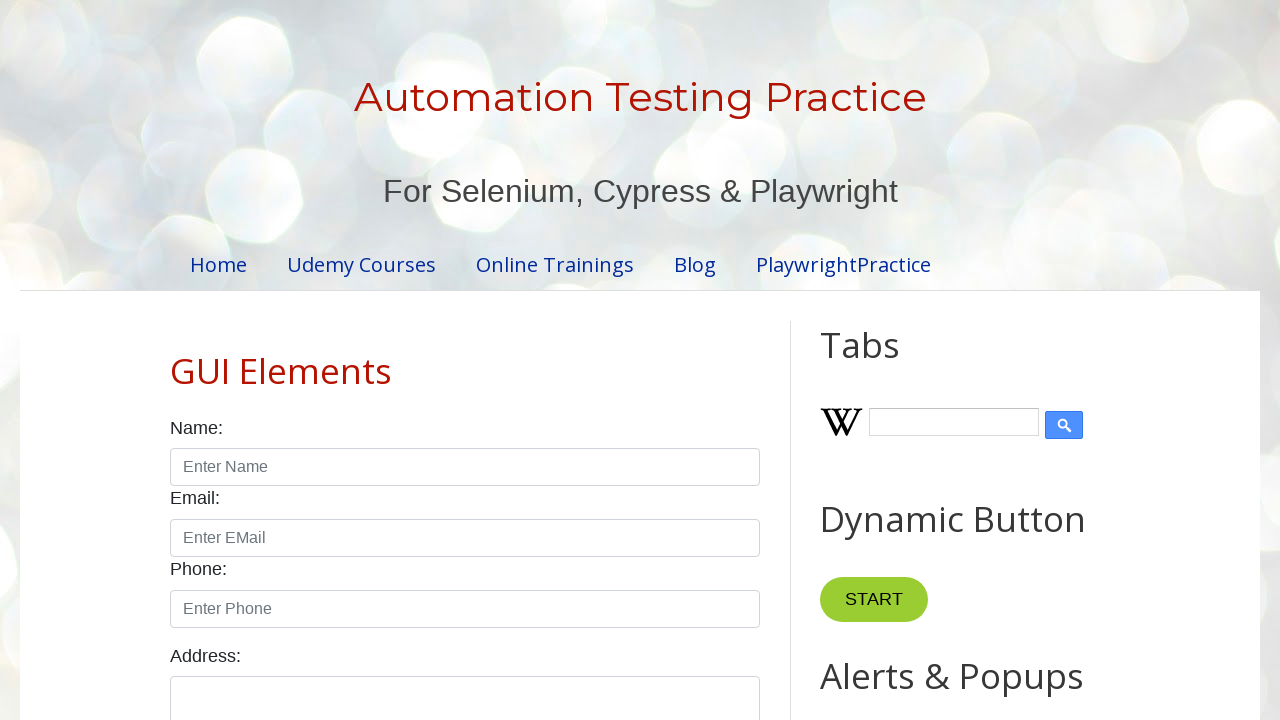

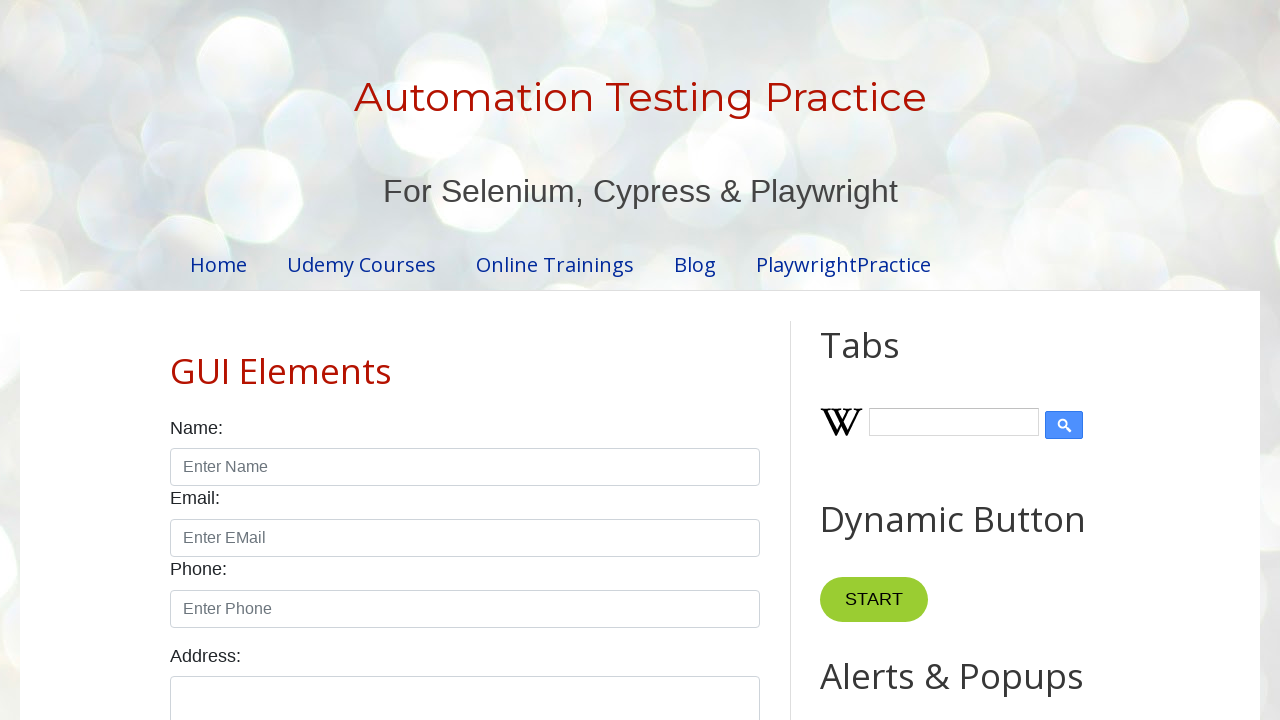